Tests form submission with valid data including first name, last name, age, notes, and country selection, then verifies the validation passes.

Starting URL: https://testpages.eviltester.com/styled/validation/input-validation.html

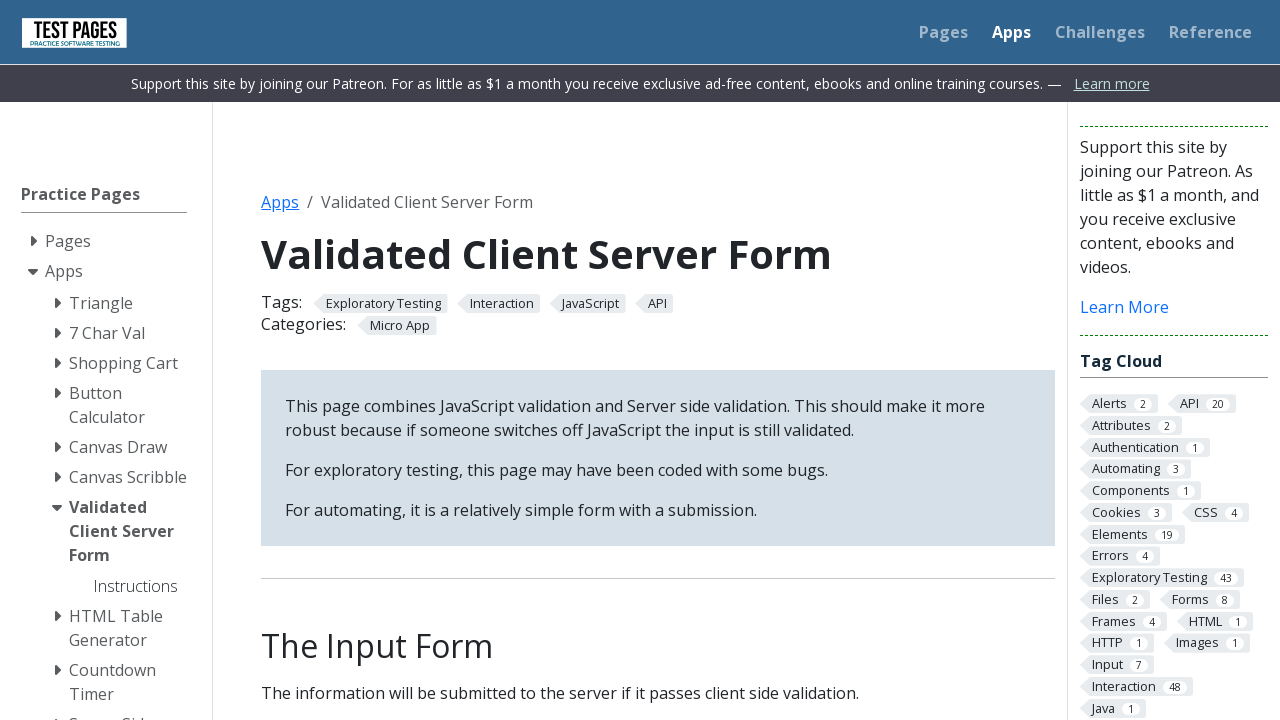

Filled first name field with 'Kassandra' on internal:label="First name:"i
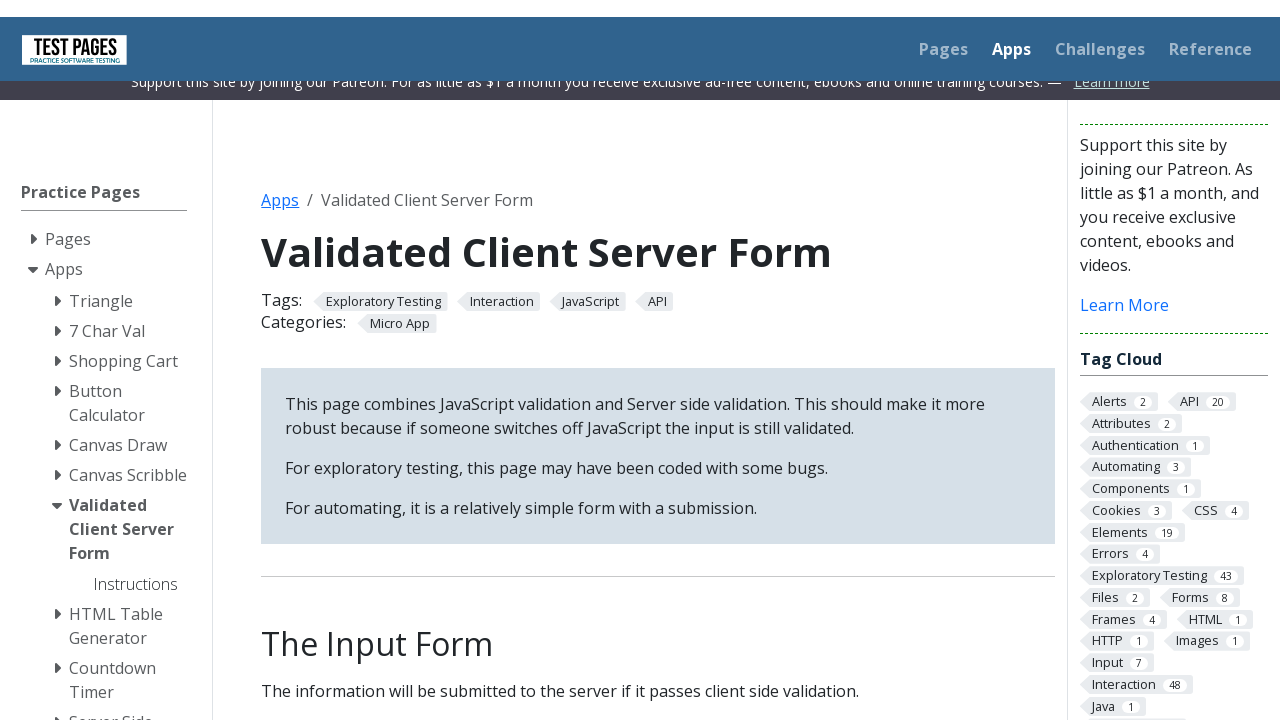

Filled last name field with 'Wojciechowska' on internal:label="Last name:"i
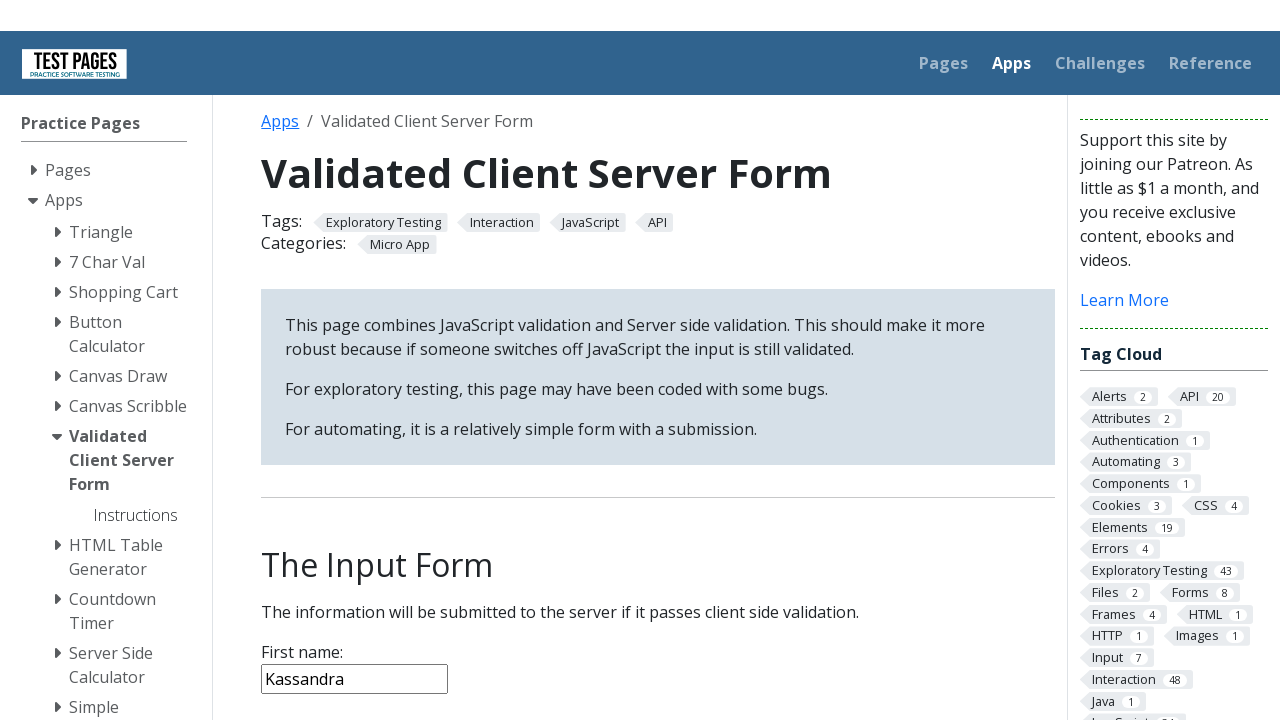

Filled age field with '25' on internal:label="Age:"i
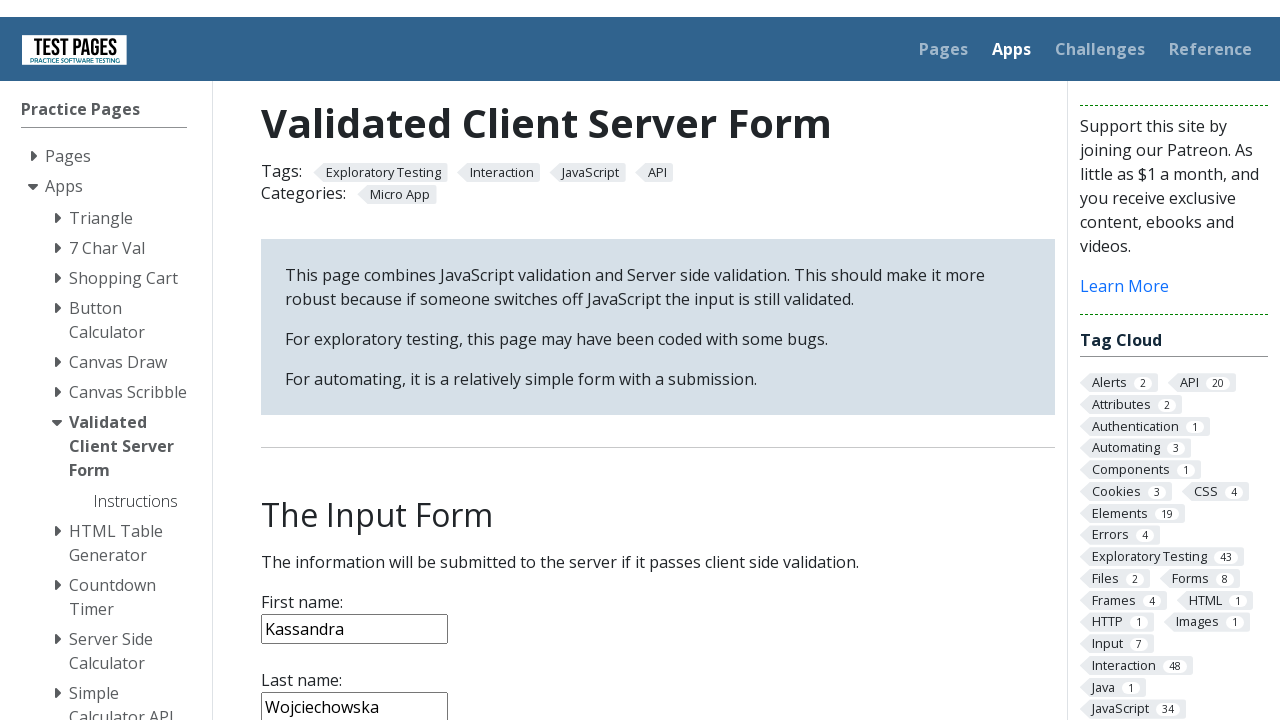

Filled notes field with 'Testing filling data' on internal:label="Notes:"i
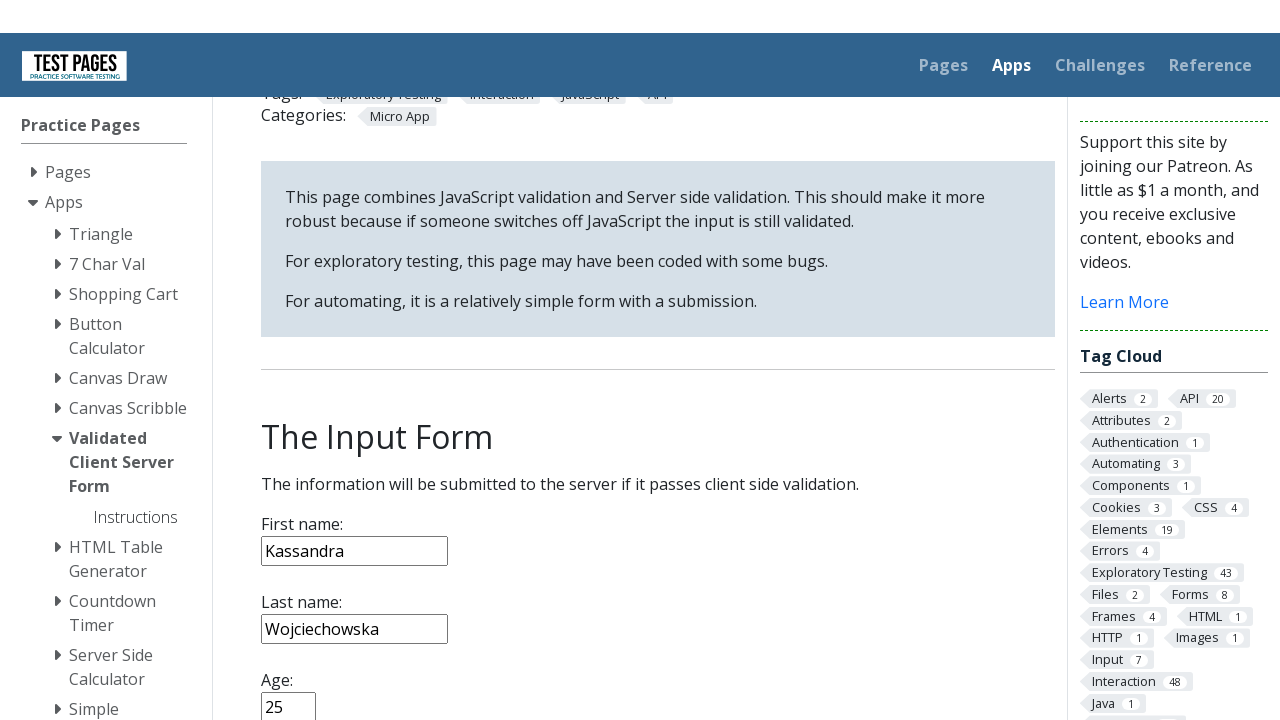

Selected 'Poland' from country dropdown on internal:role=combobox[name="Country:"i]
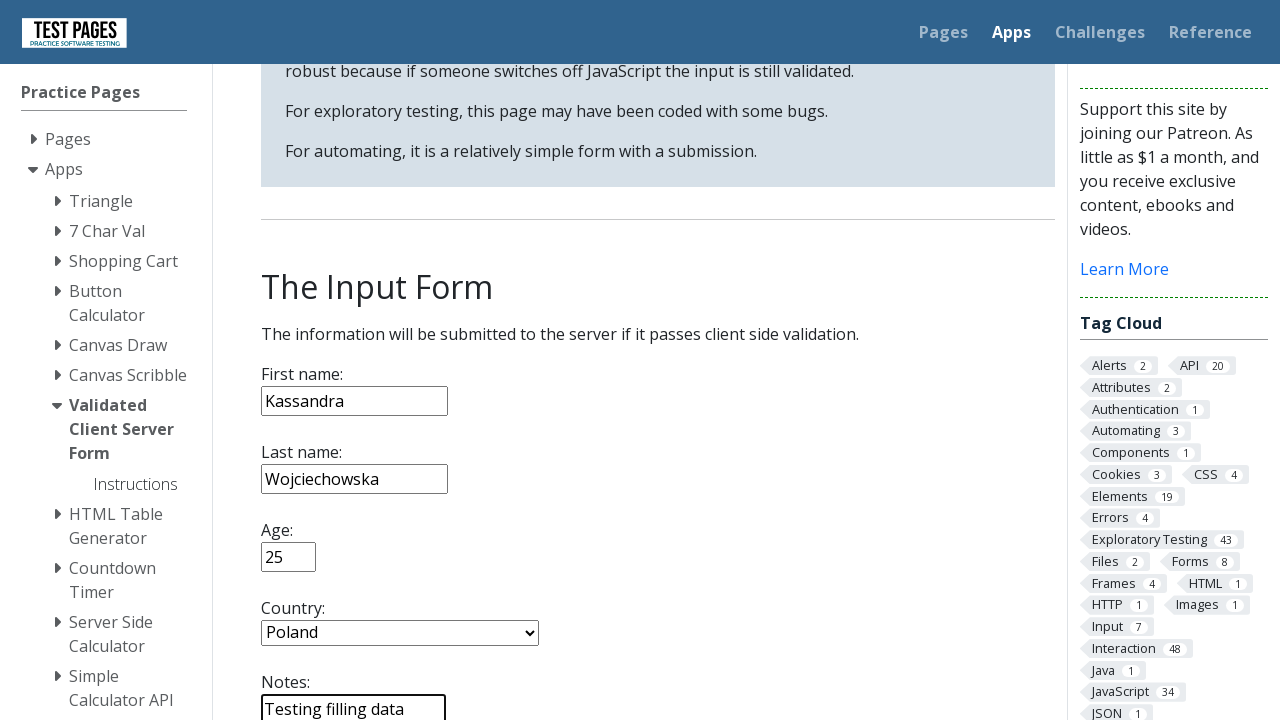

Clicked submit button to submit form at (296, 368) on internal:role=button[name="submit"i]
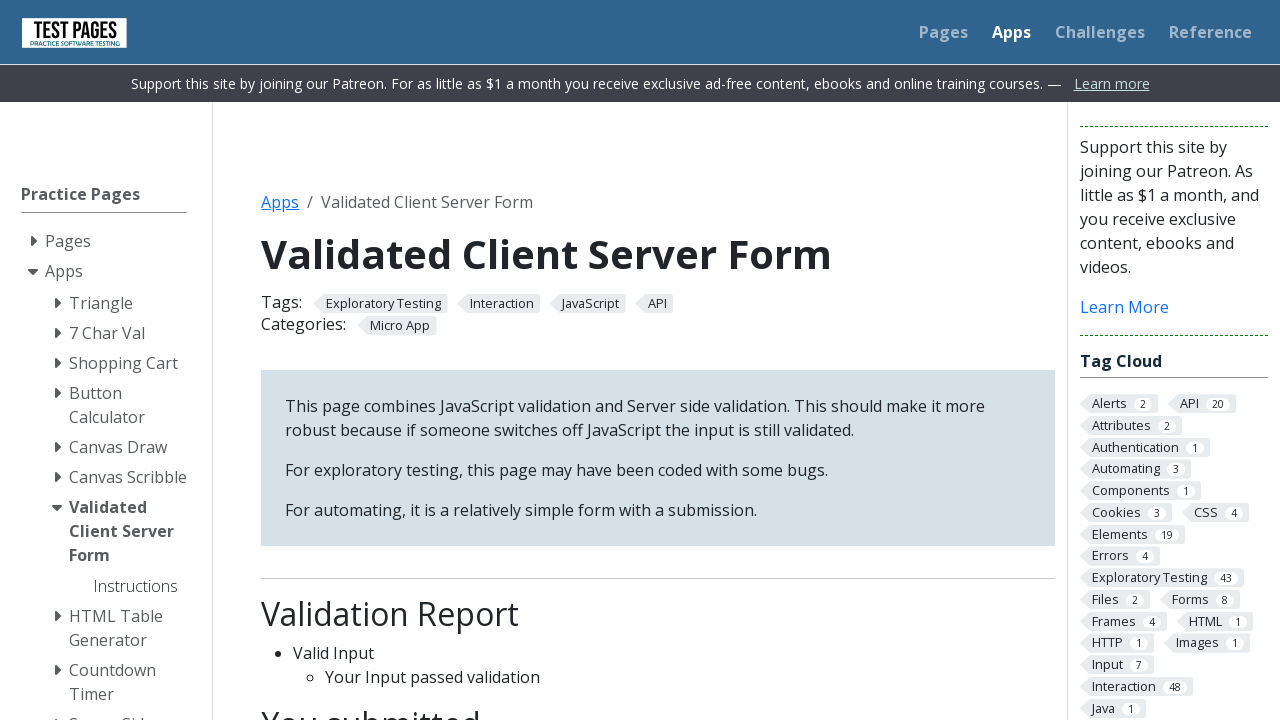

Verified validation success message appeared
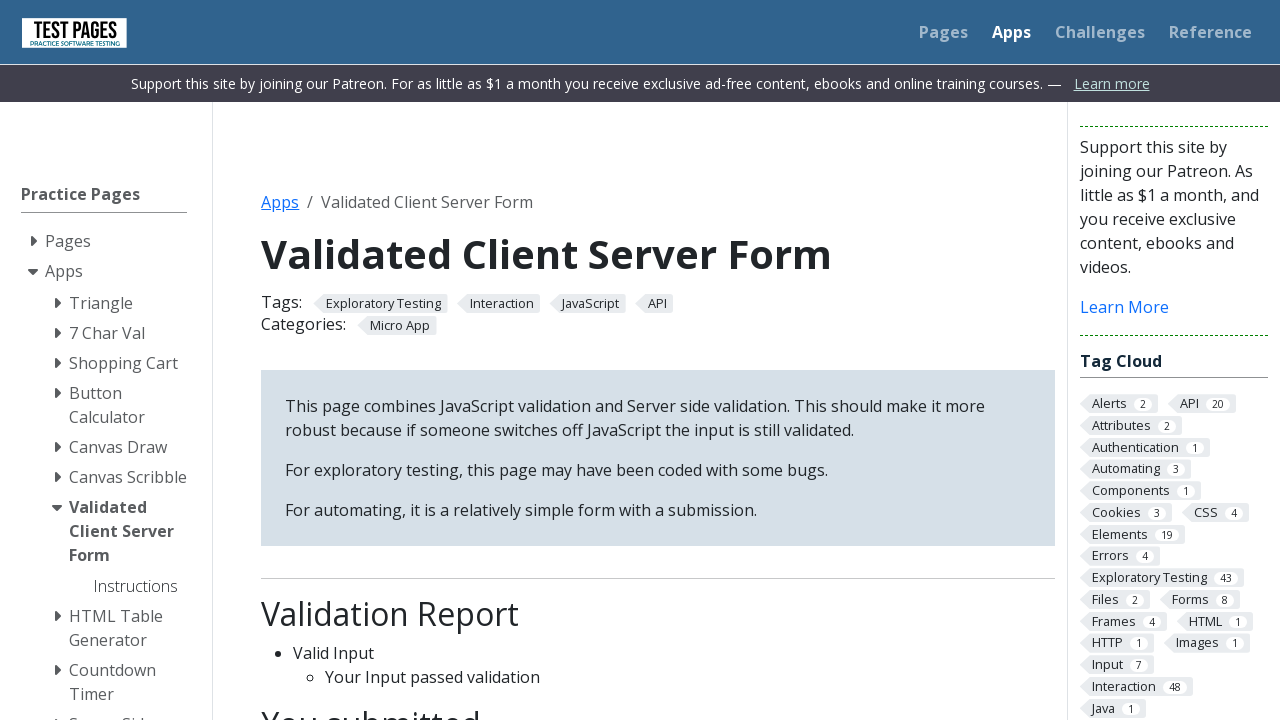

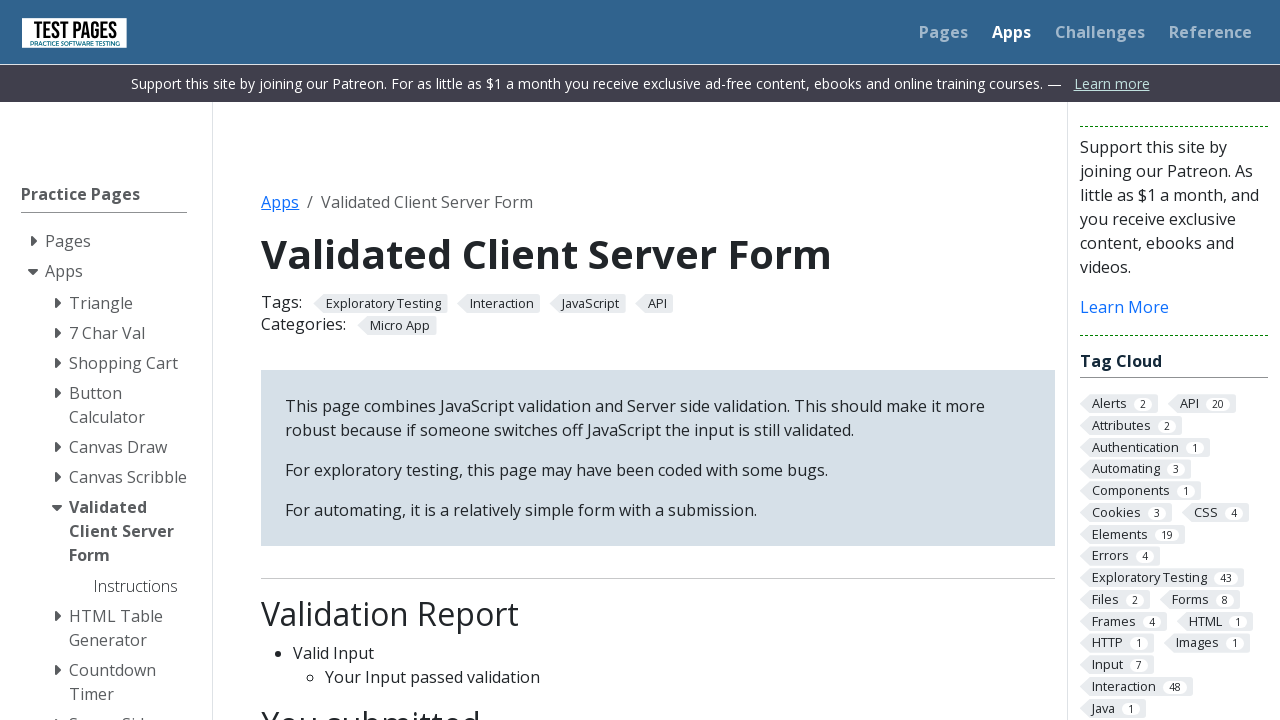